Navigates to Tenlong bookstore website and verifies that the hot keywords section with links is present and loaded

Starting URL: https://www.tenlong.com.tw/

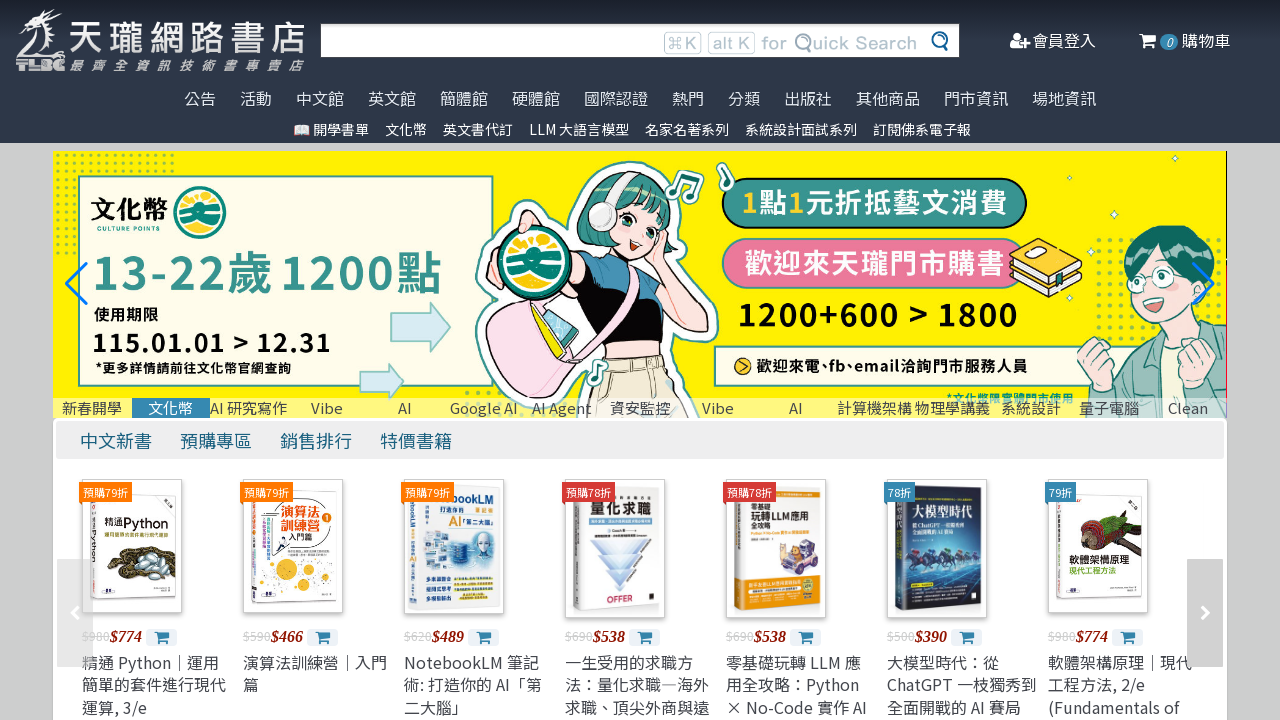

Waited for hot keywords section to load
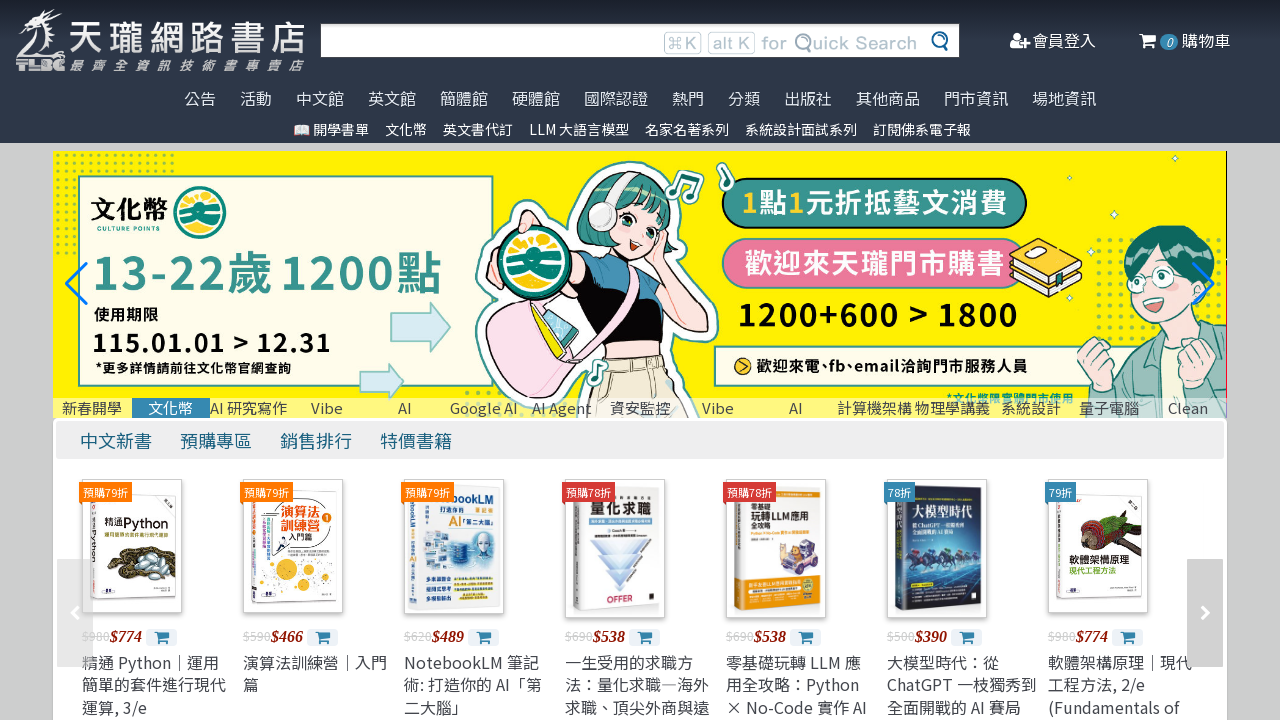

Verified first keyword link is visible in hot keywords section
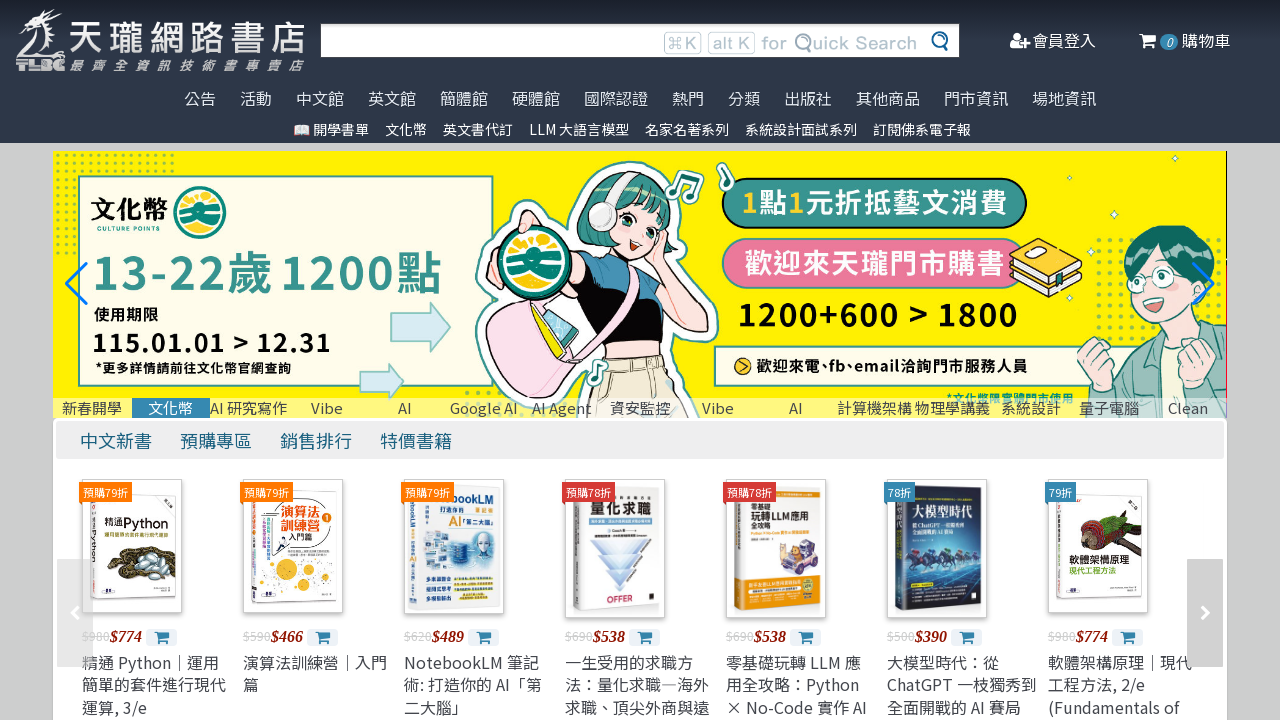

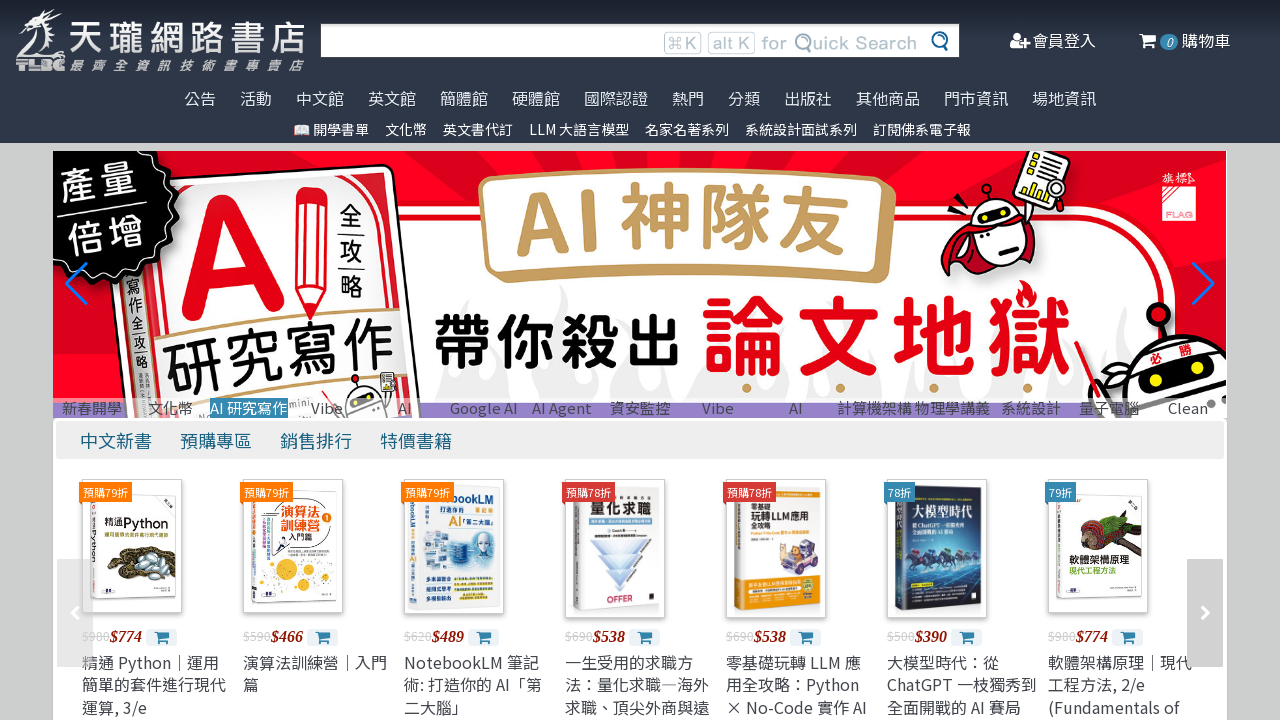